Tests various link interactions on a practice website including clicking links by full and partial text, navigating back, checking for broken links, and verifying link elements exist on the page.

Starting URL: https://leafground.com/link.xhtml

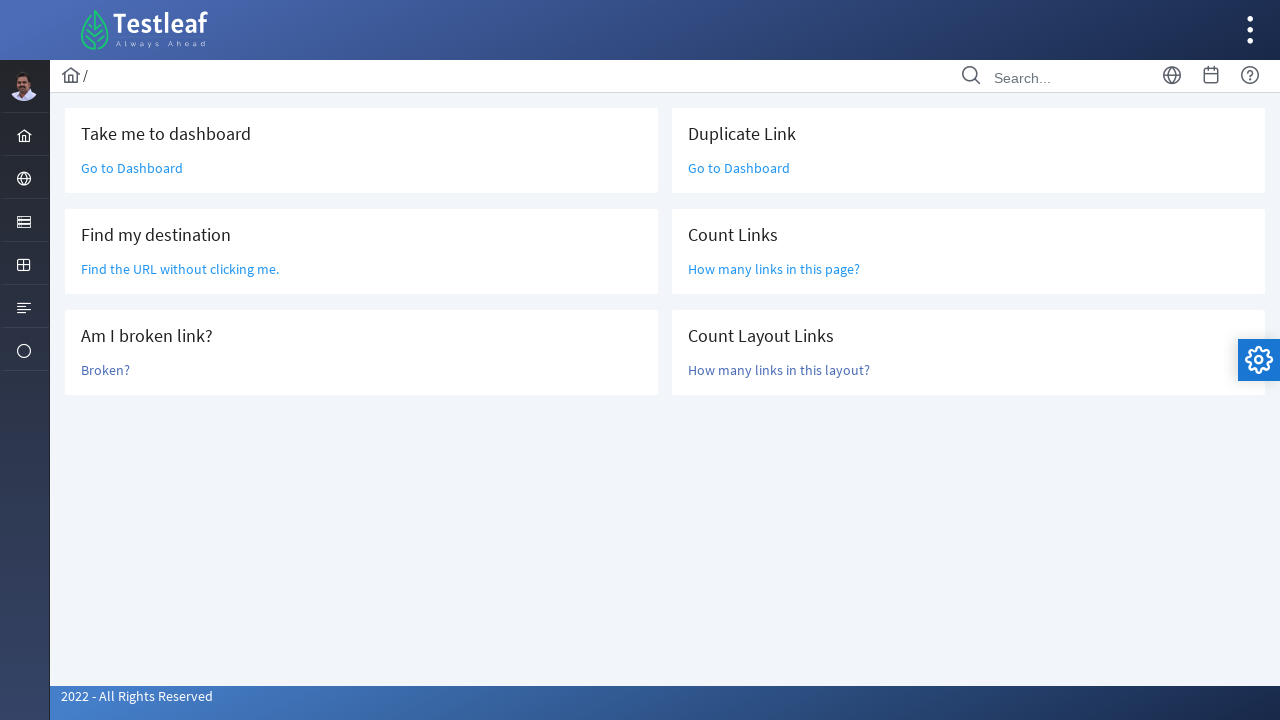

Clicked 'Go to Dashboard' link at (132, 168) on text=Go to Dashboard
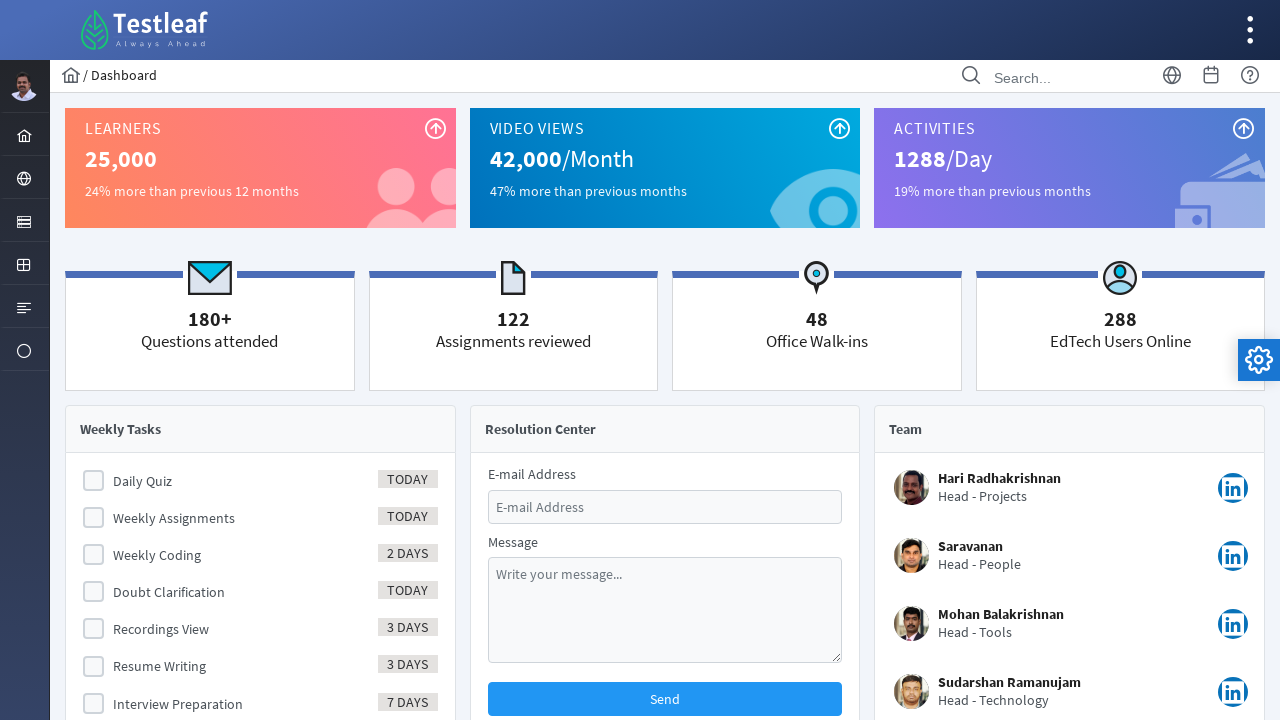

Navigated back from Dashboard
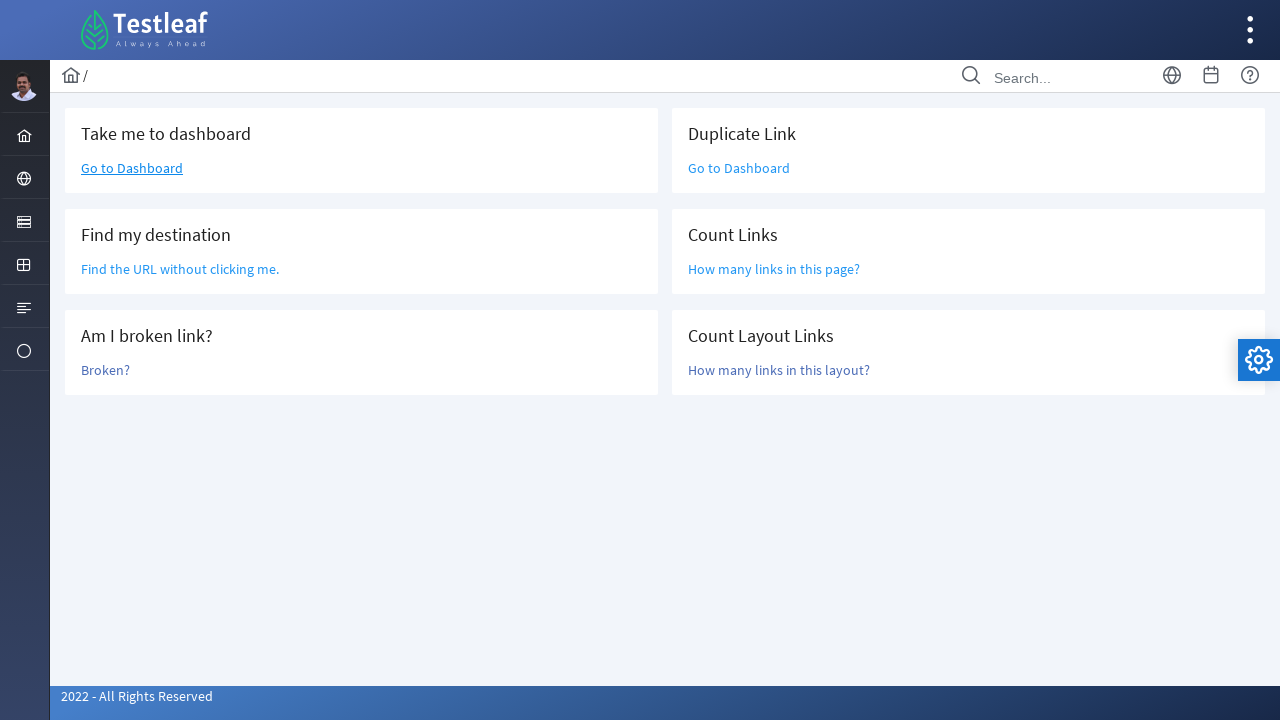

Located link with partial text 'Find the URL'
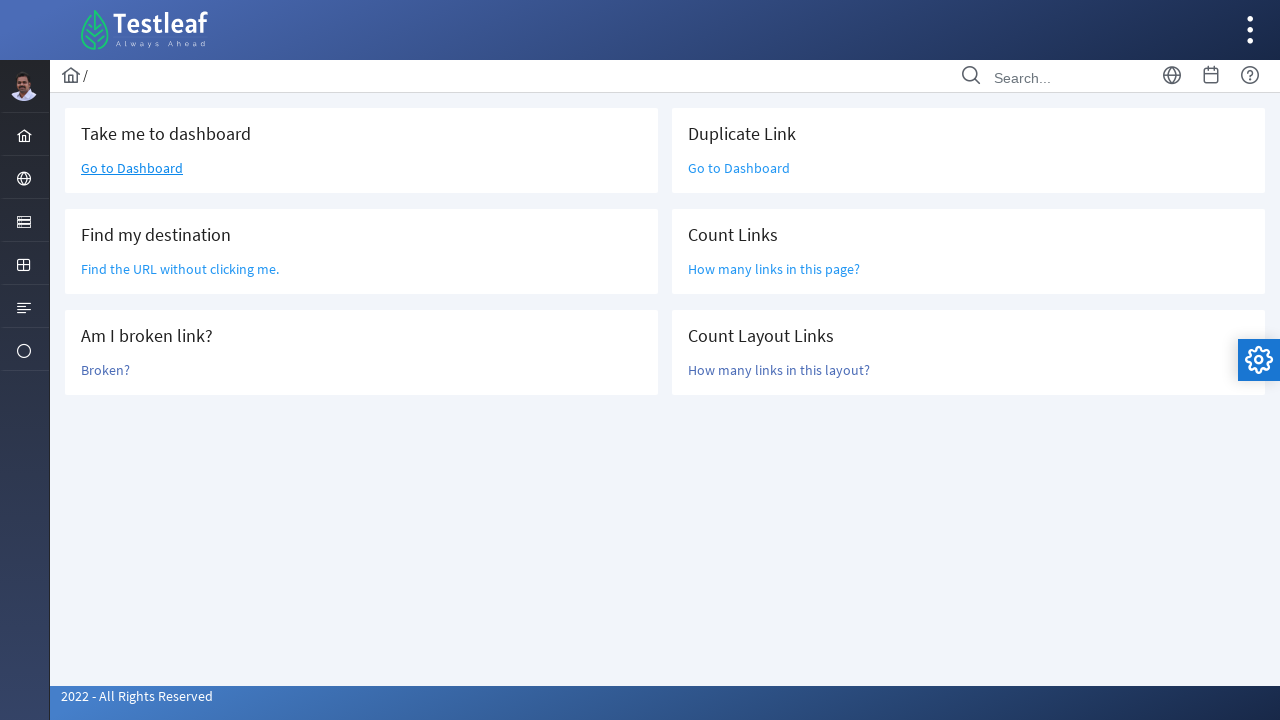

Retrieved href attribute from link: /grid.xhtml
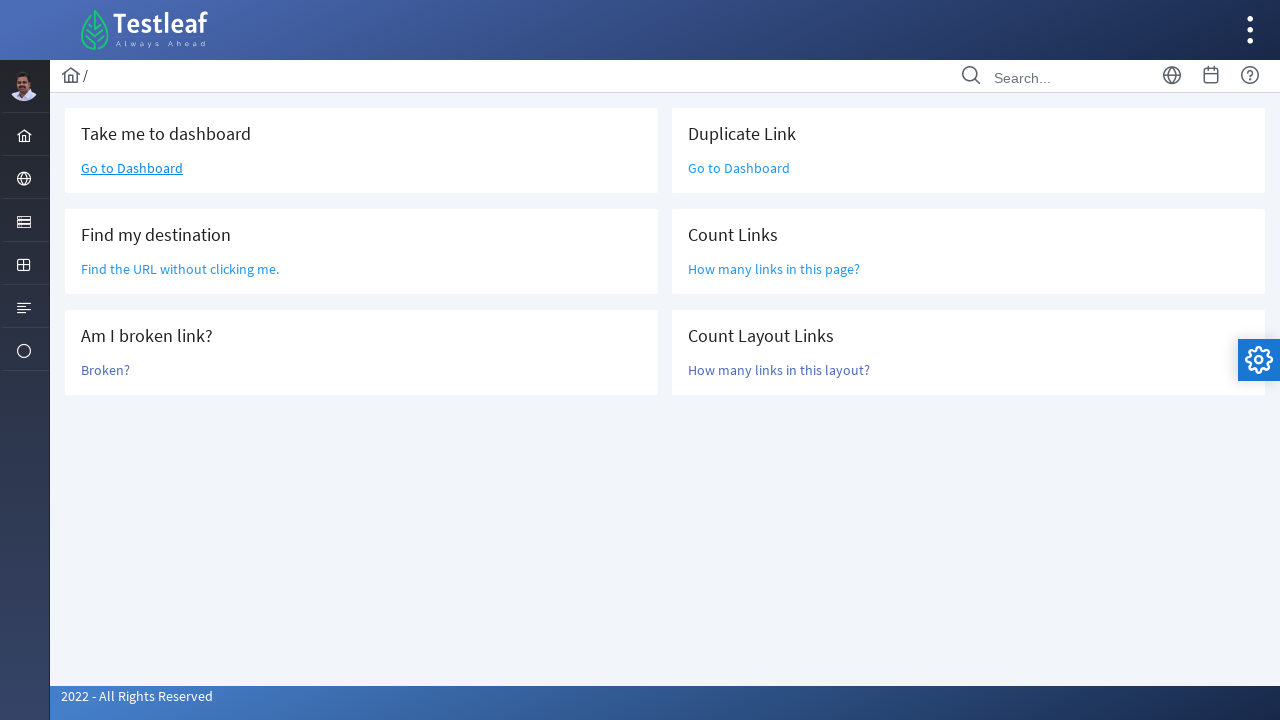

Clicked 'Broken?' link to check if it's broken at (106, 370) on text=Broken?
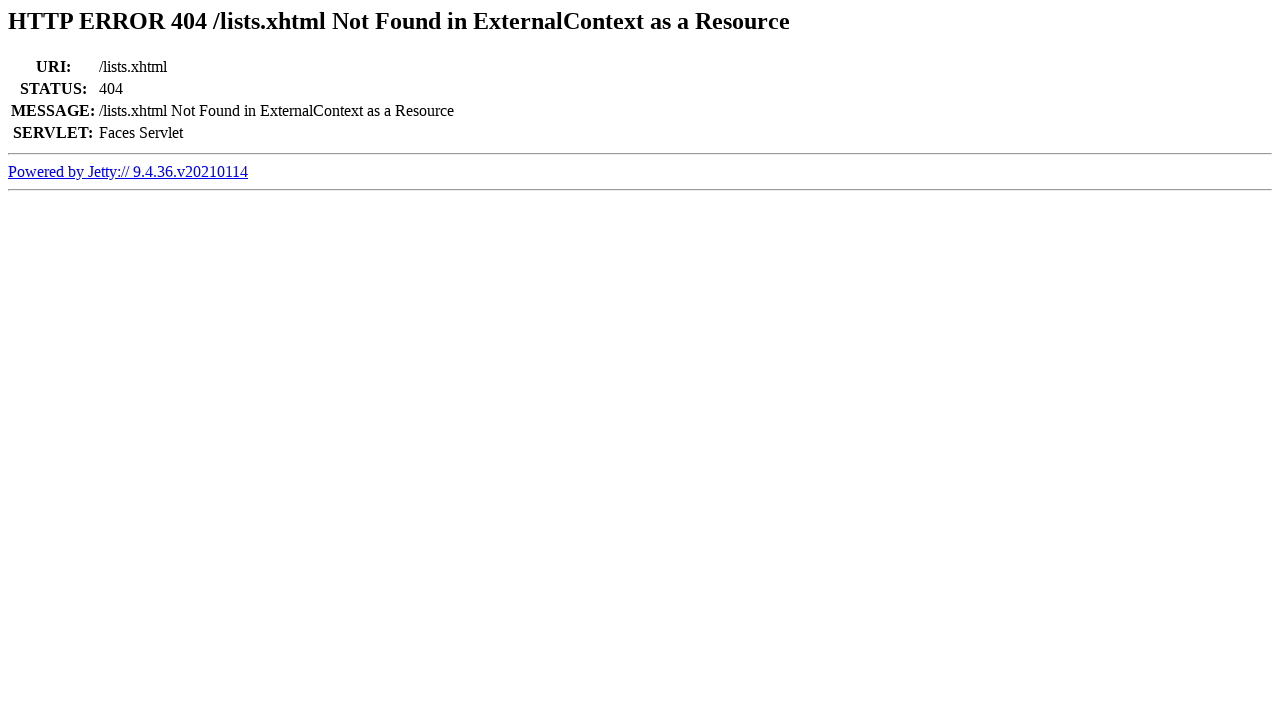

Retrieved page title: Error 404 /lists.xhtml Not Found in ExternalContext as a Resource
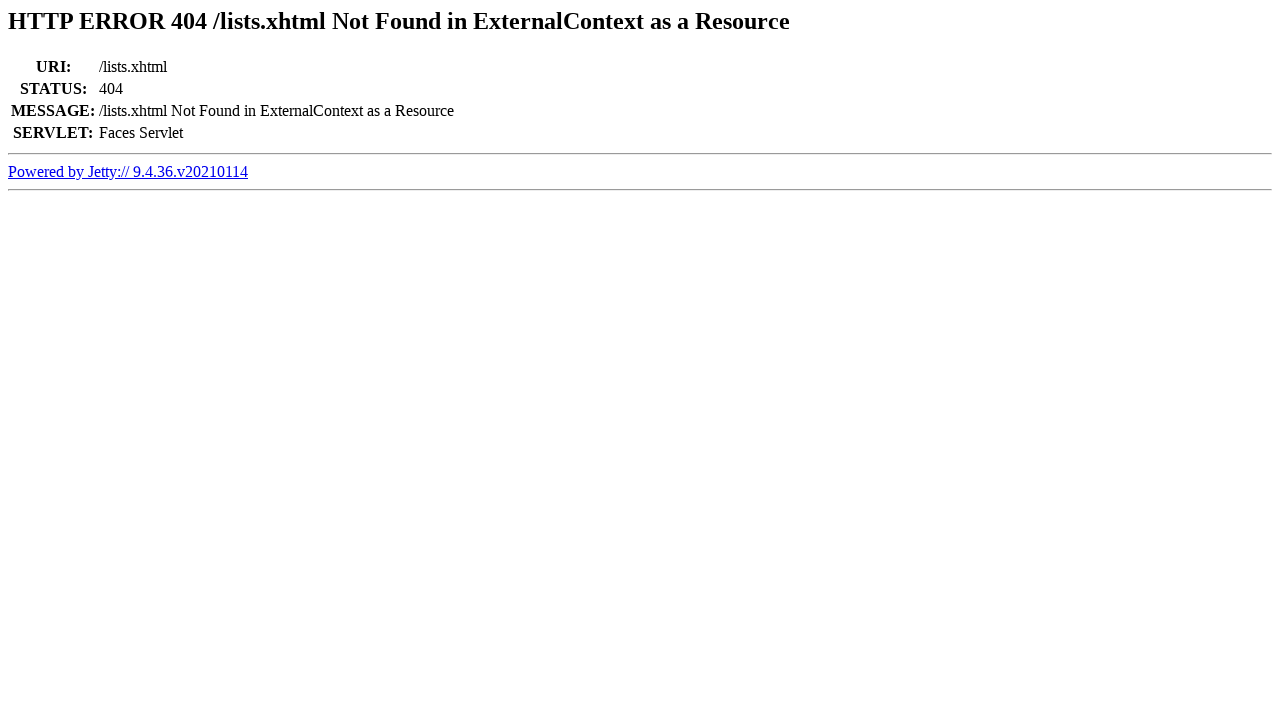

Navigated back from broken link check
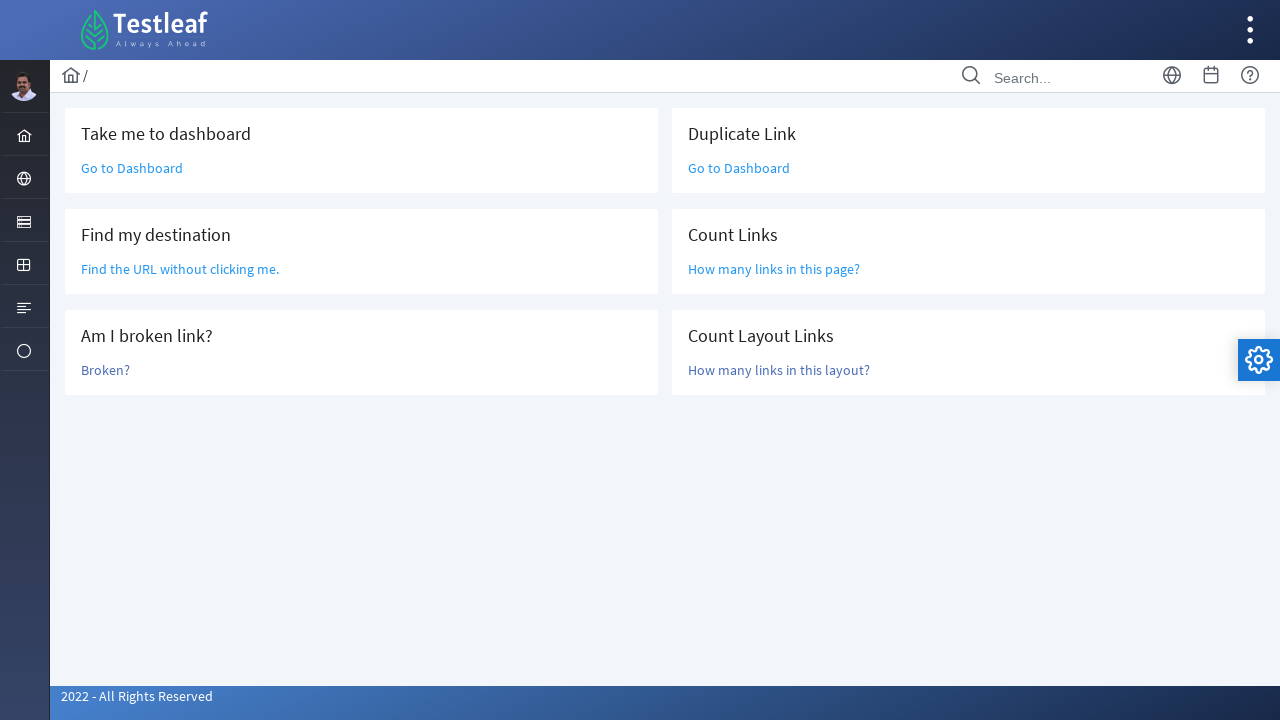

Clicked link with partial text 'Go to' at (132, 168) on a:has-text('Go to')
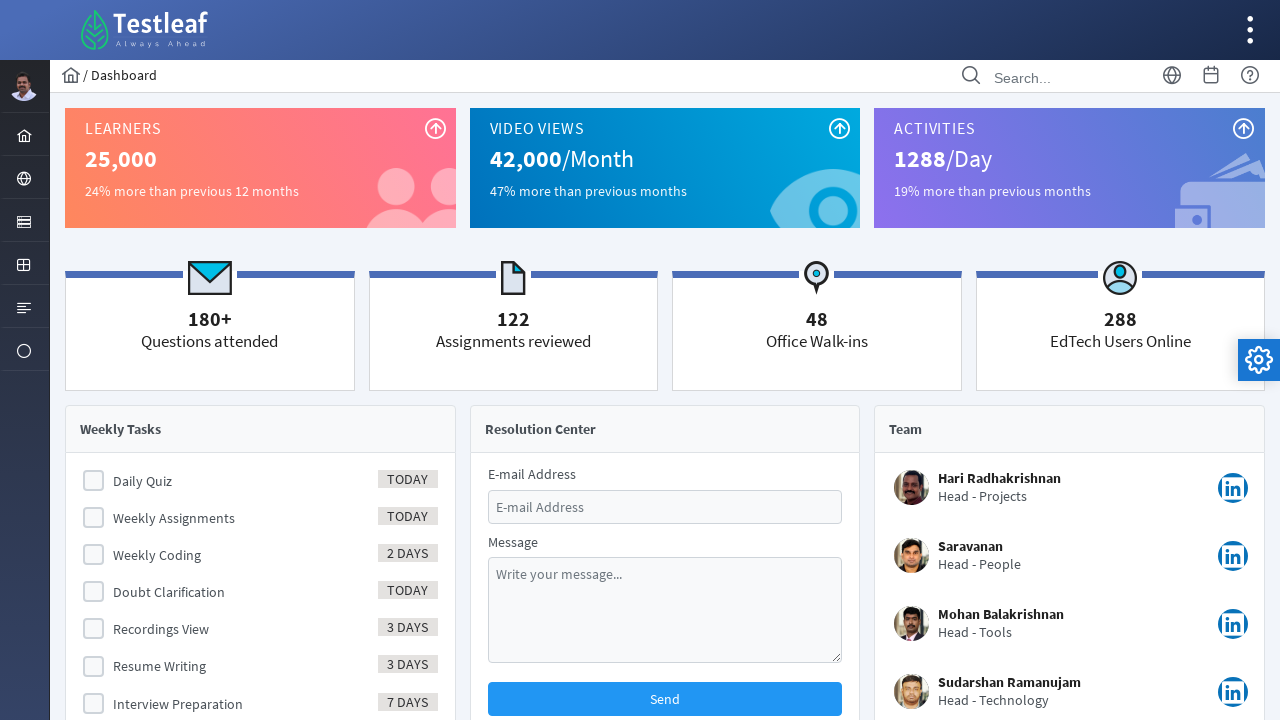

Navigated back from 'Go to' link
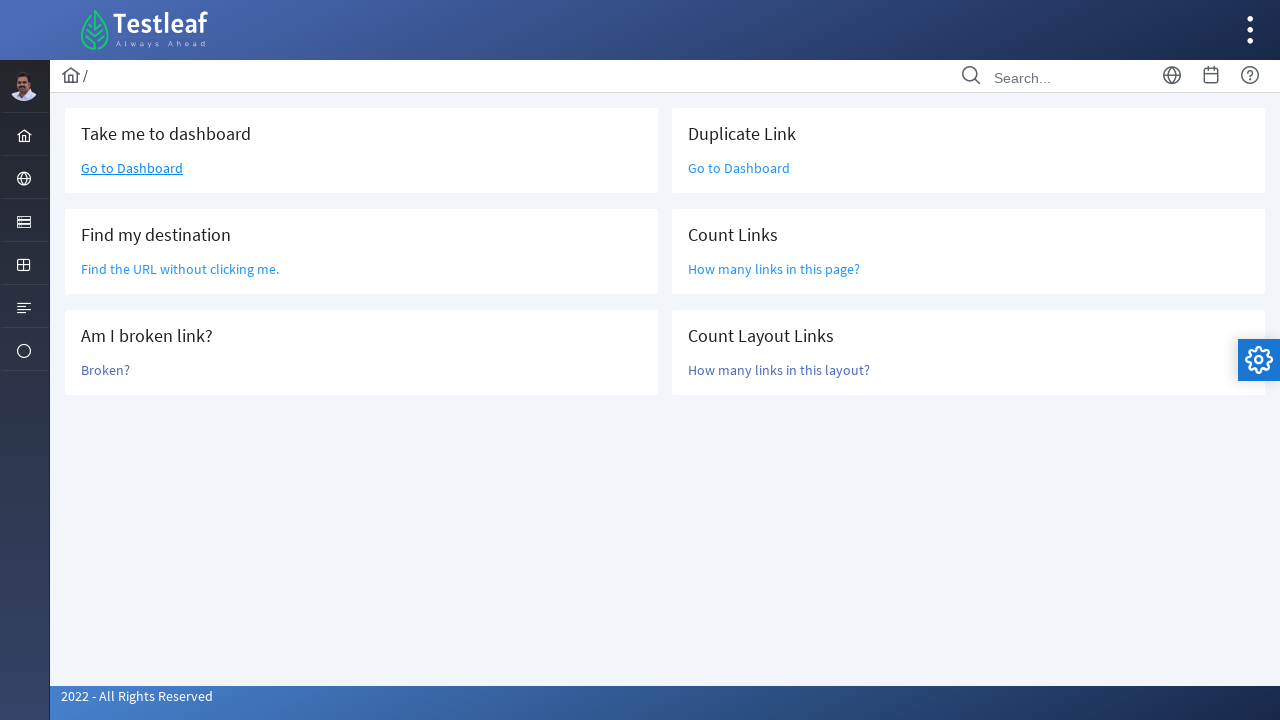

Counted total number of links on page: 47
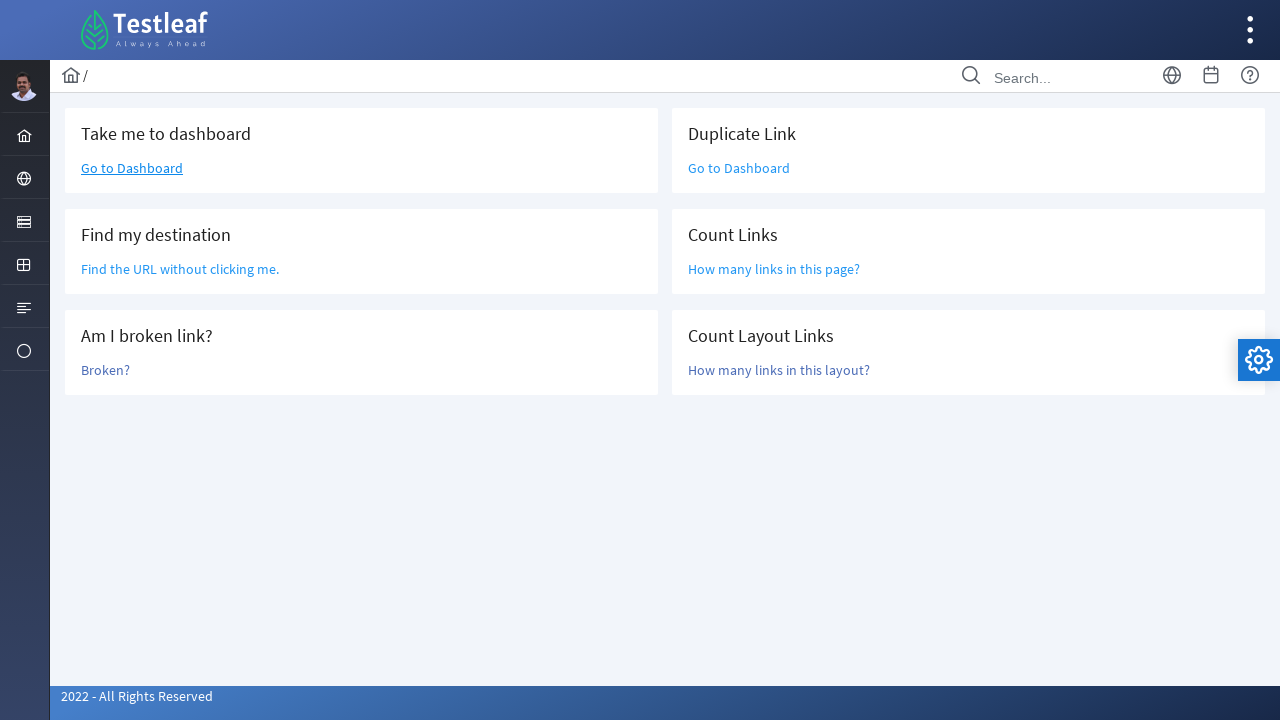

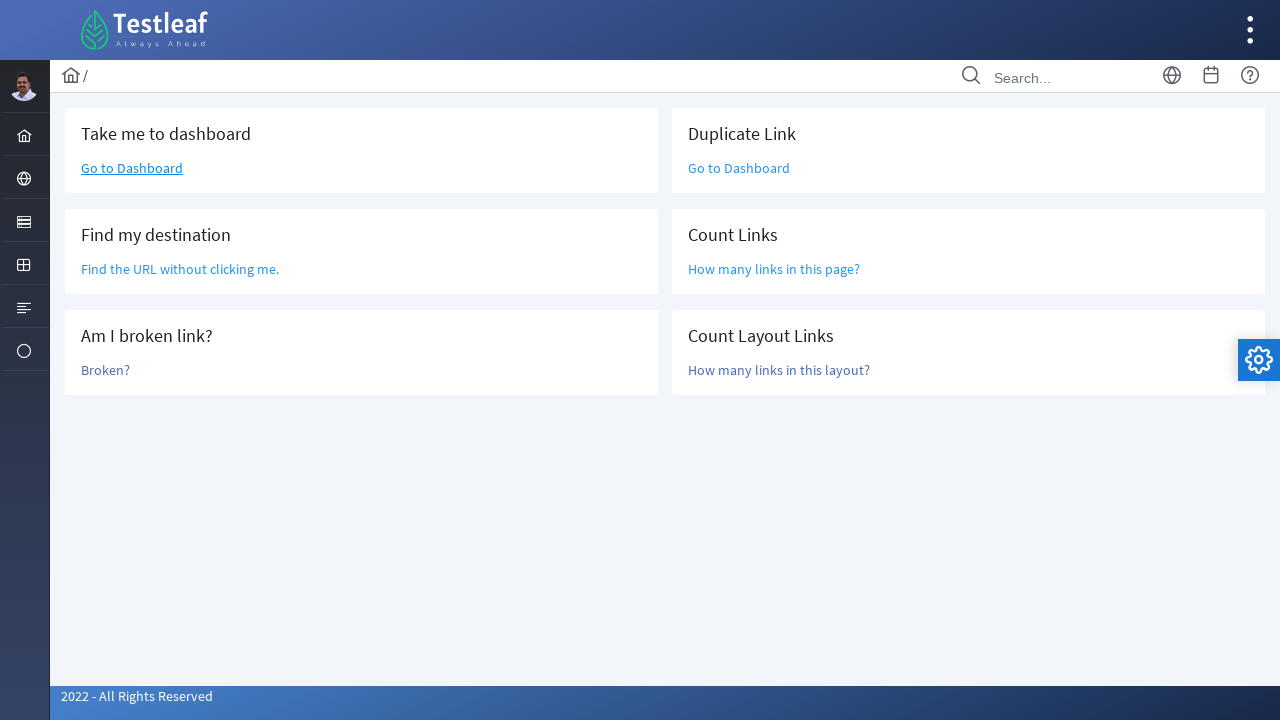